Tests dynamic dropdown selection for flight booking by selecting origin and destination cities using parent-child relationship locators

Starting URL: https://rahulshettyacademy.com/dropdownsPractise

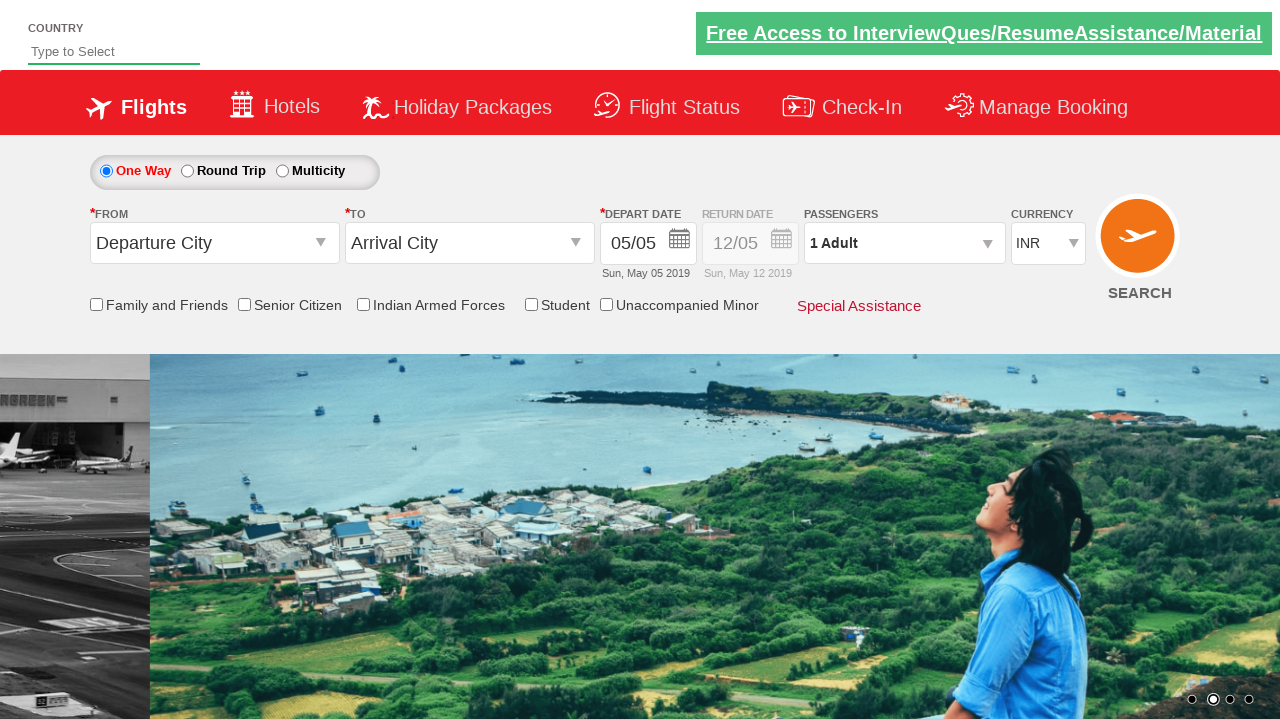

Clicked on the origin station dropdown at (214, 243) on #ctl00_mainContent_ddl_originStation1_CTXT
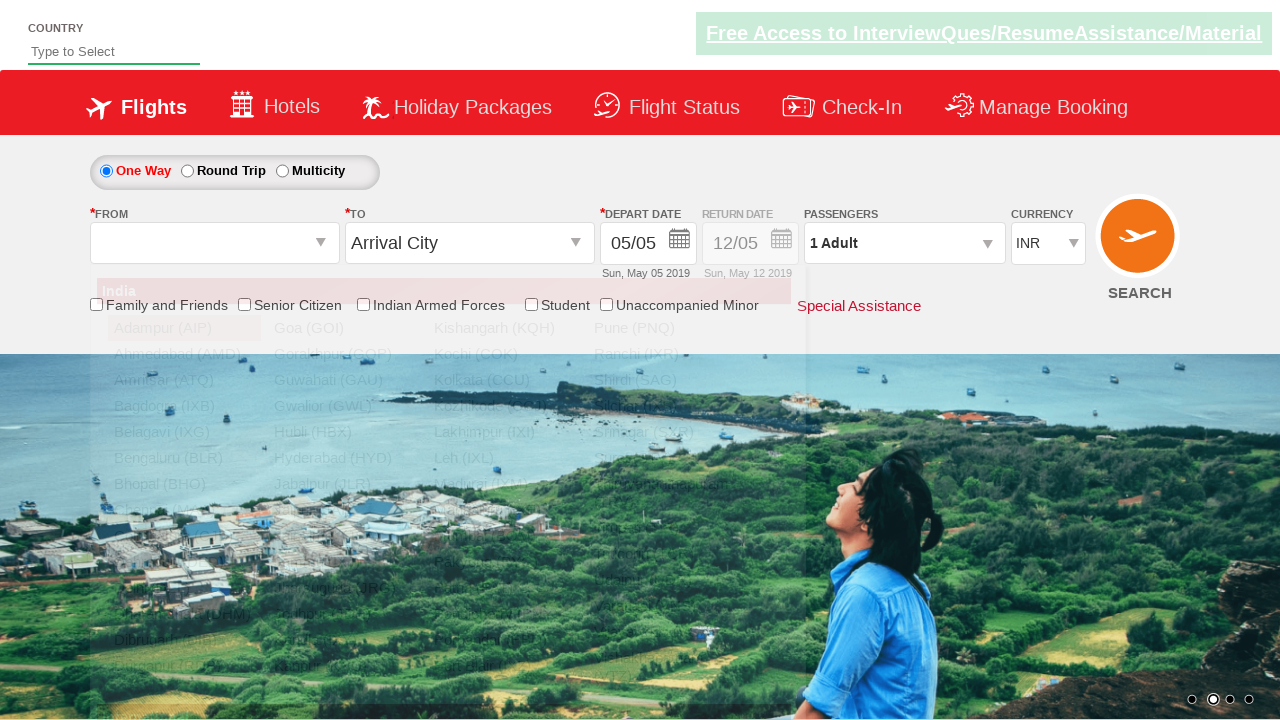

Selected Bangalore (BLR) as origin city at (184, 458) on xpath=//a[@value='BLR']
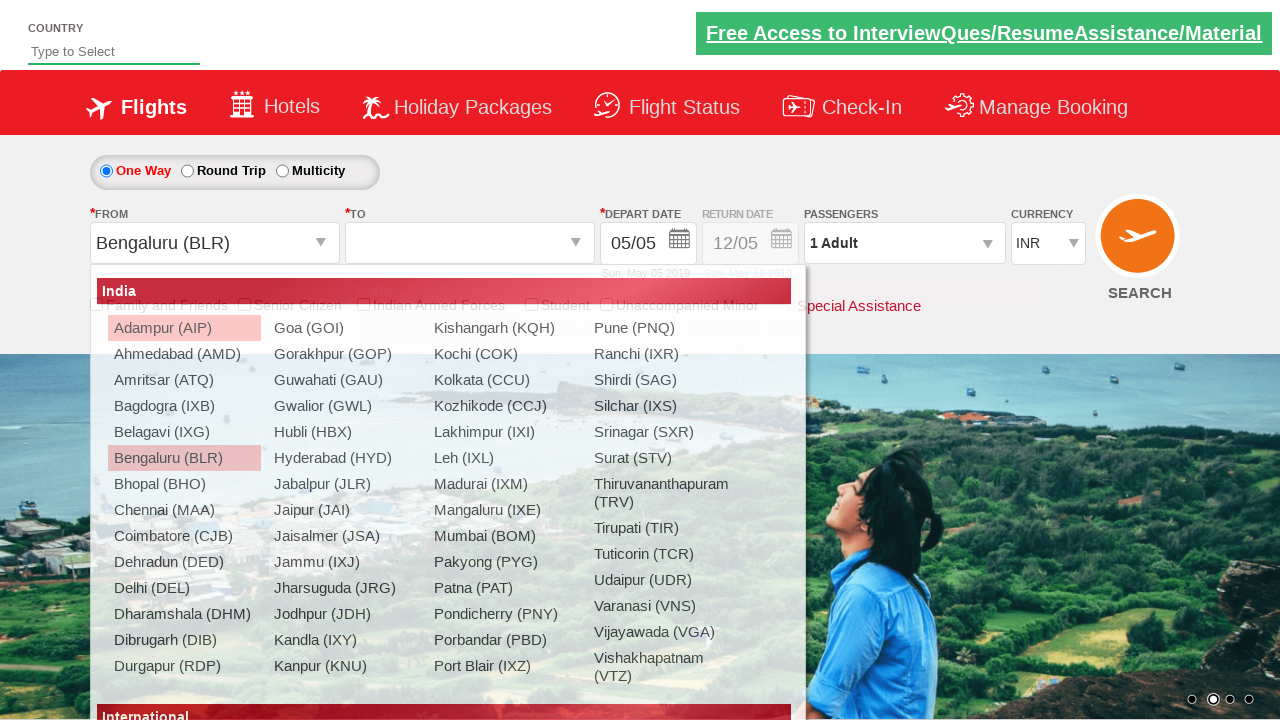

Selected Hyderabad (HYD) as destination city using parent-child relationship locator at (599, 458) on xpath=//div[@id='ctl00_mainContent_ddl_destinationStation1_CTNR']//a[@value='HYD
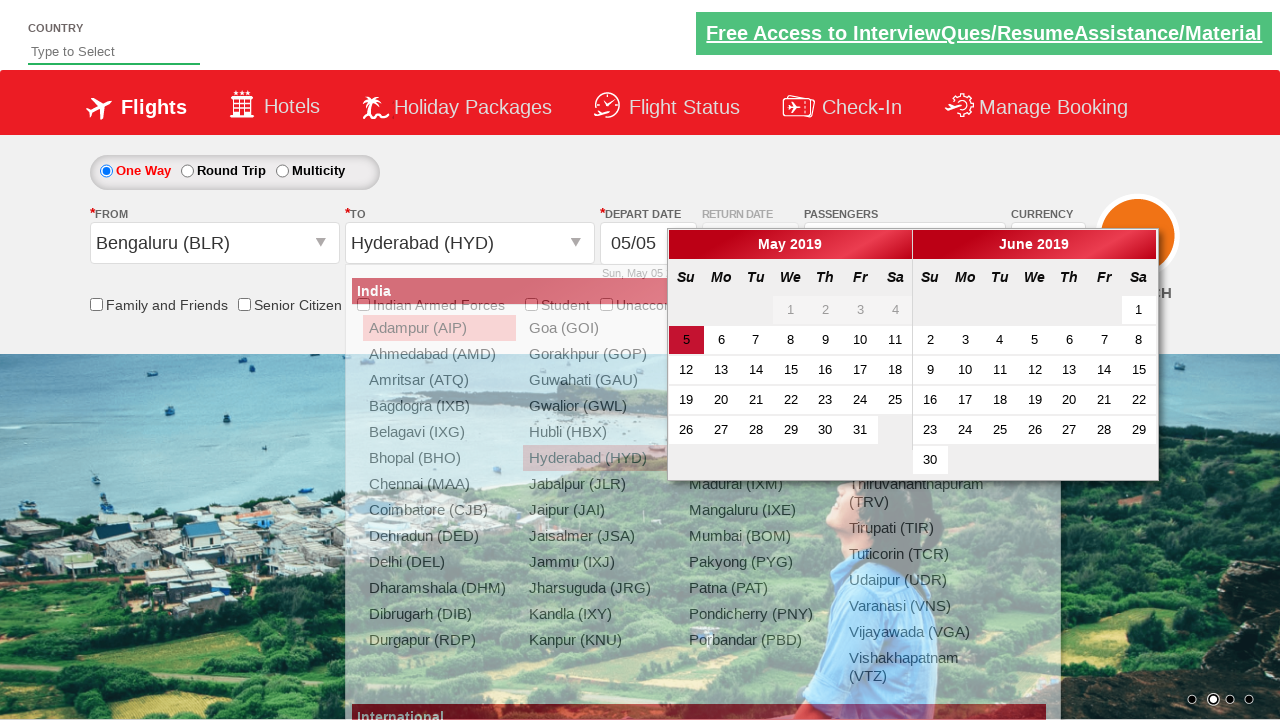

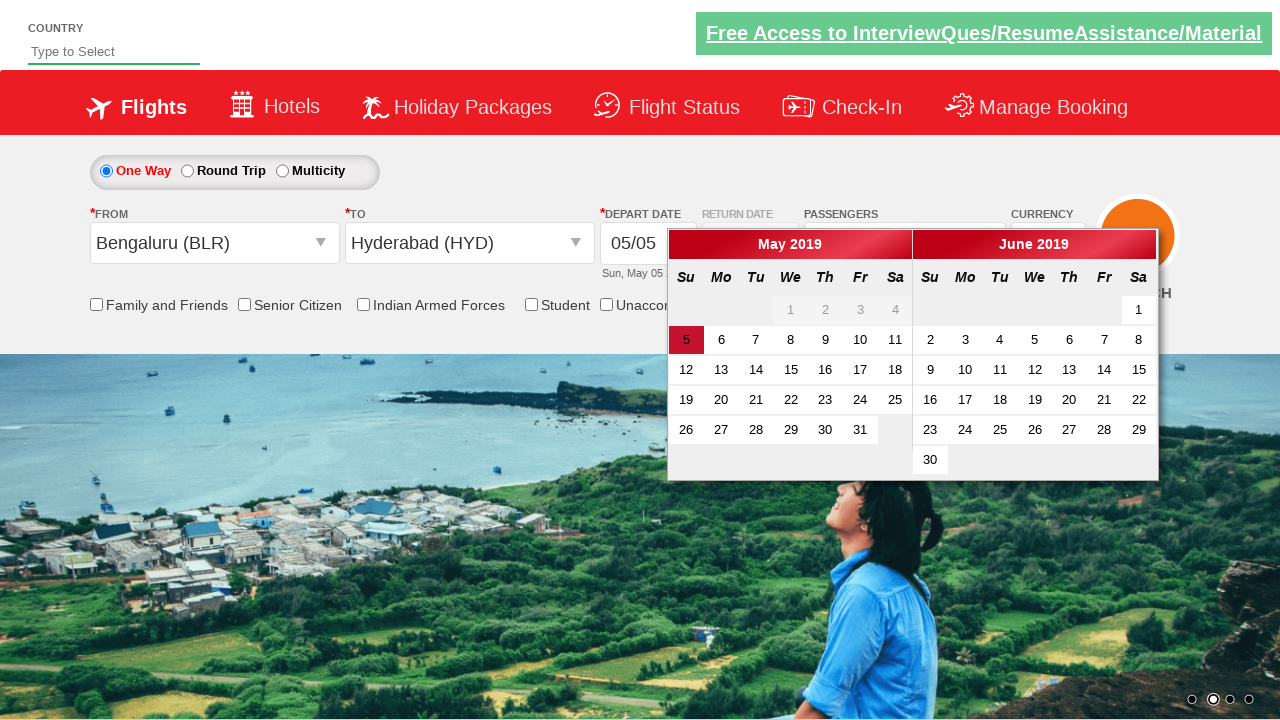